Tests mouse hover functionality by hovering over a dropdown button and clicking on a specific option from the revealed menu

Starting URL: http://seleniumpractise.blogspot.in/2016/08/how-to-perform-mouse-hover-in-selenium.html

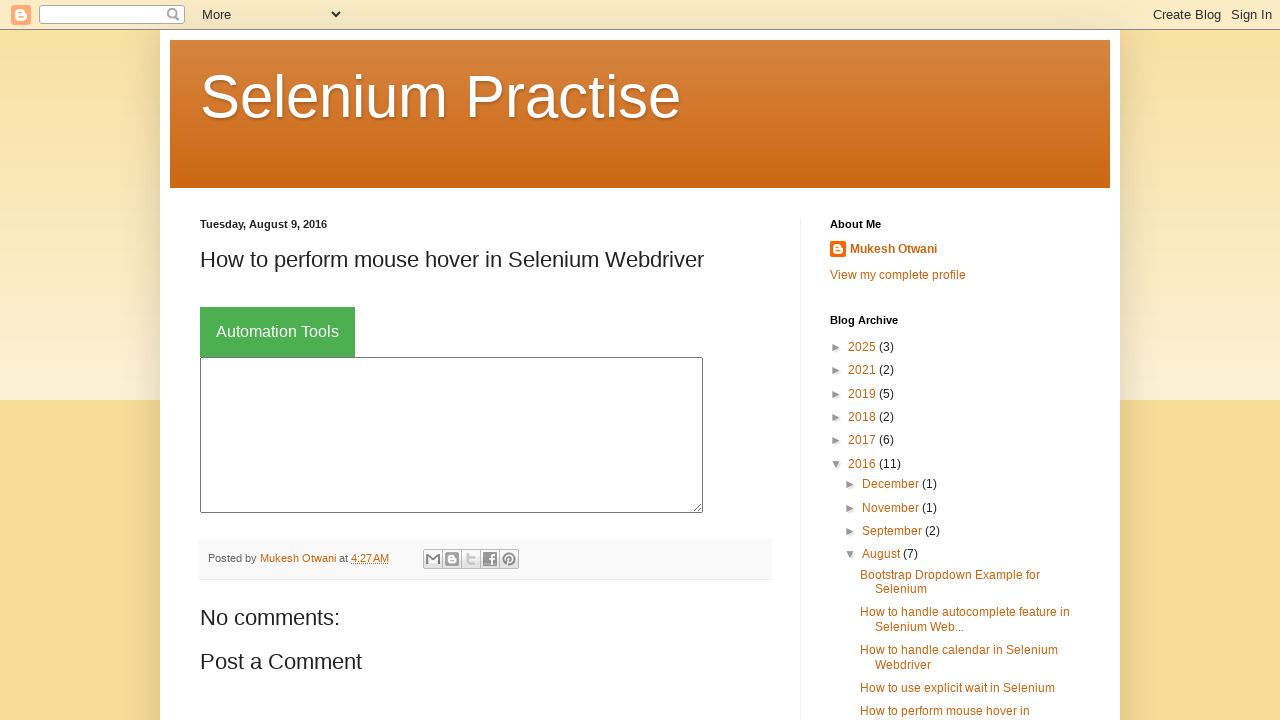

Navigated to mouse hover practice page
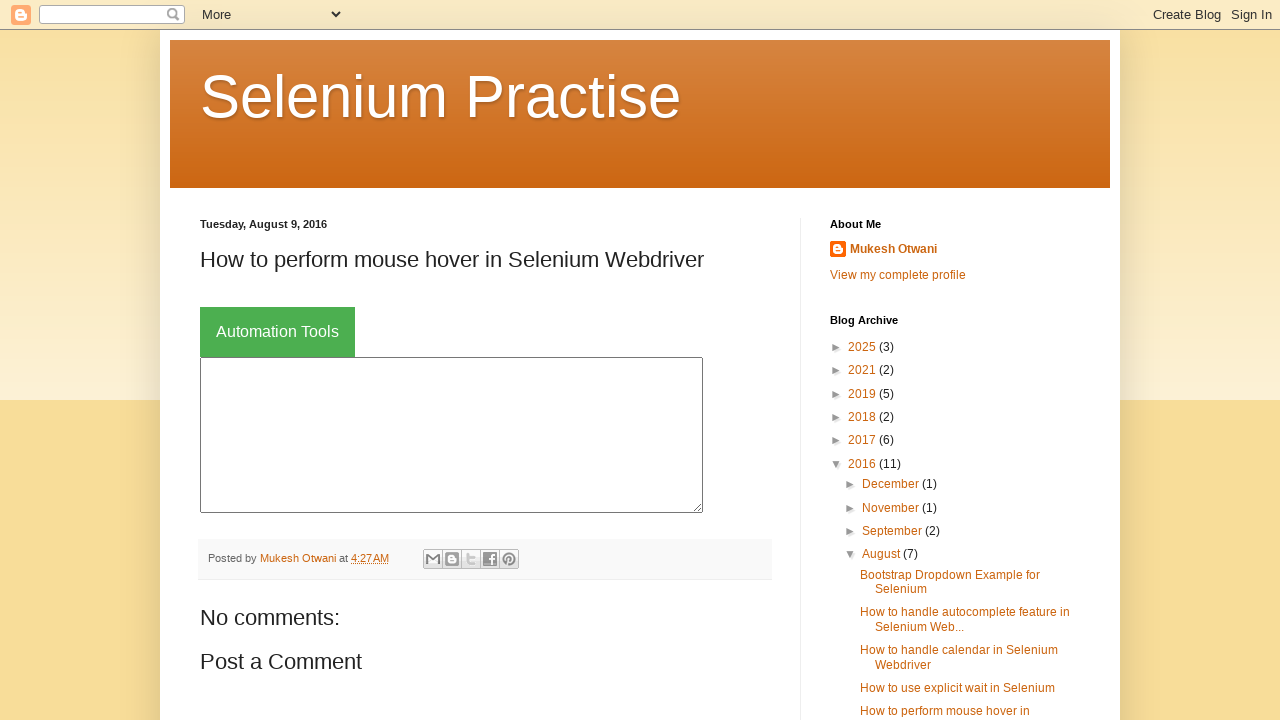

Located Automation Tools button
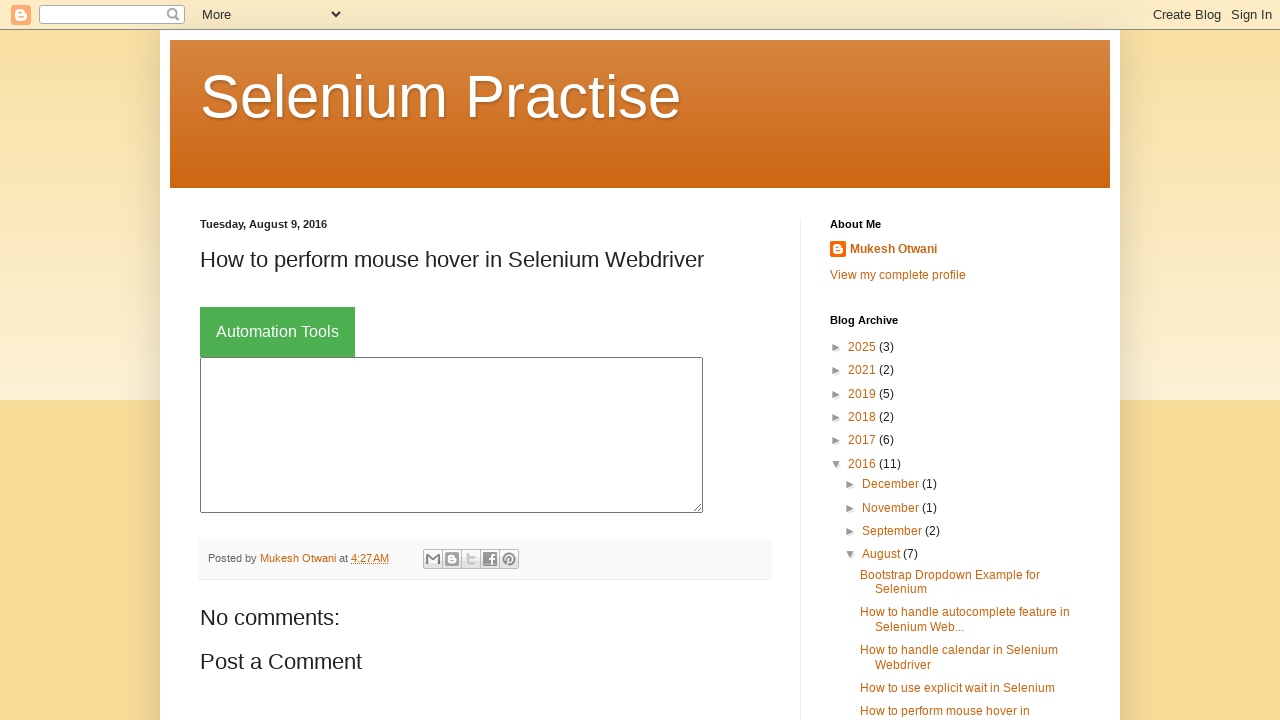

Hovered over Automation Tools button to reveal dropdown menu at (278, 332) on button:text('Automation Tools')
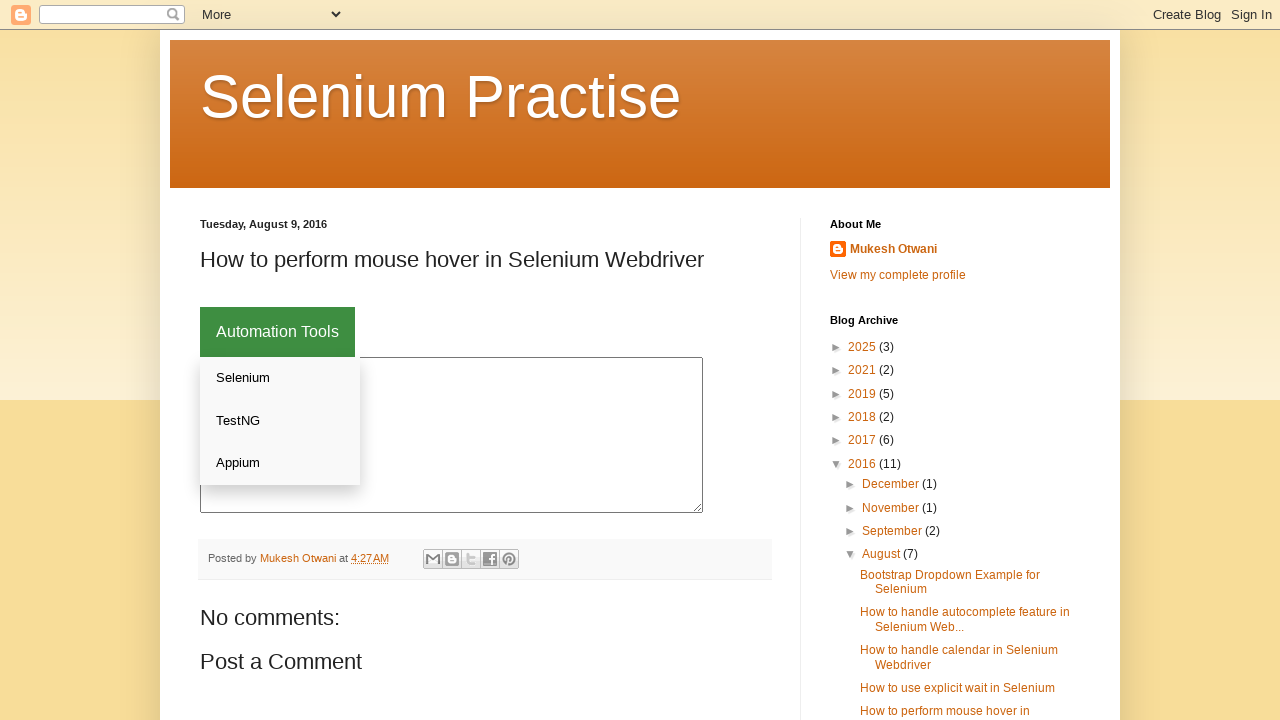

Located dropdown menu links
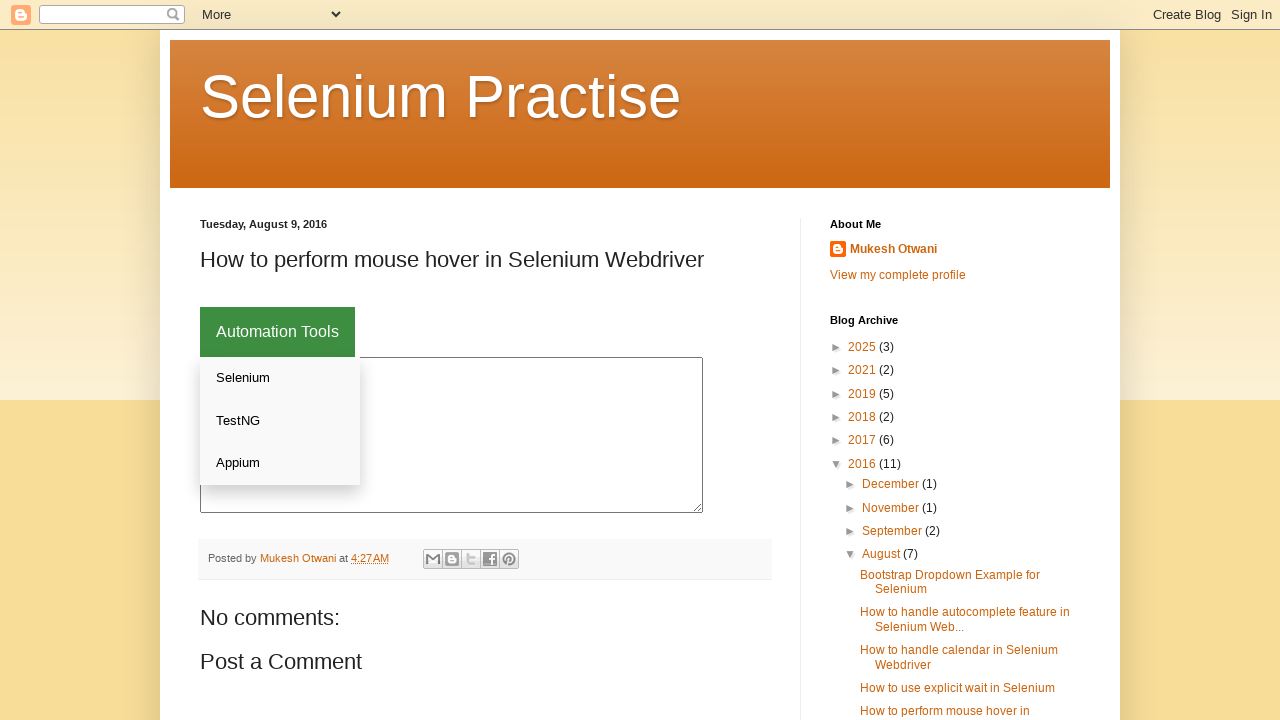

Found 3 links in dropdown menu
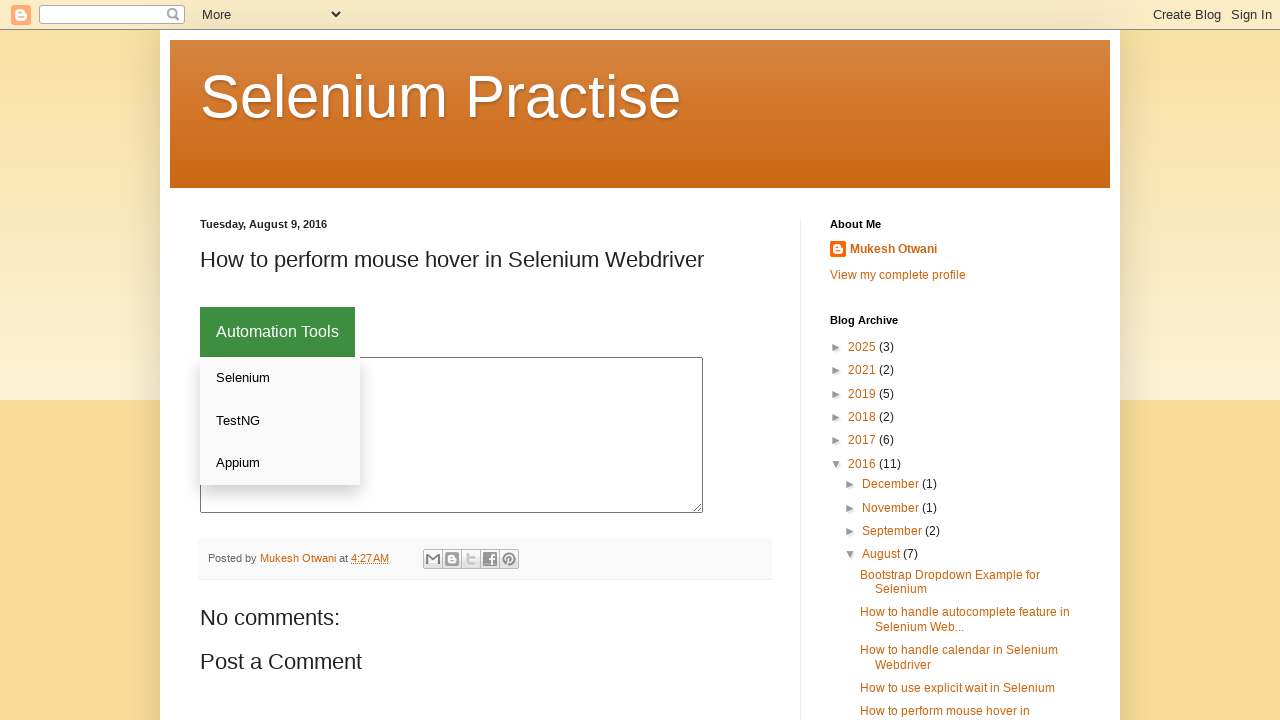

Clicked on Appium option from dropdown menu at (280, 463) on xpath=//div[@class='dropdown-content']//a >> nth=2
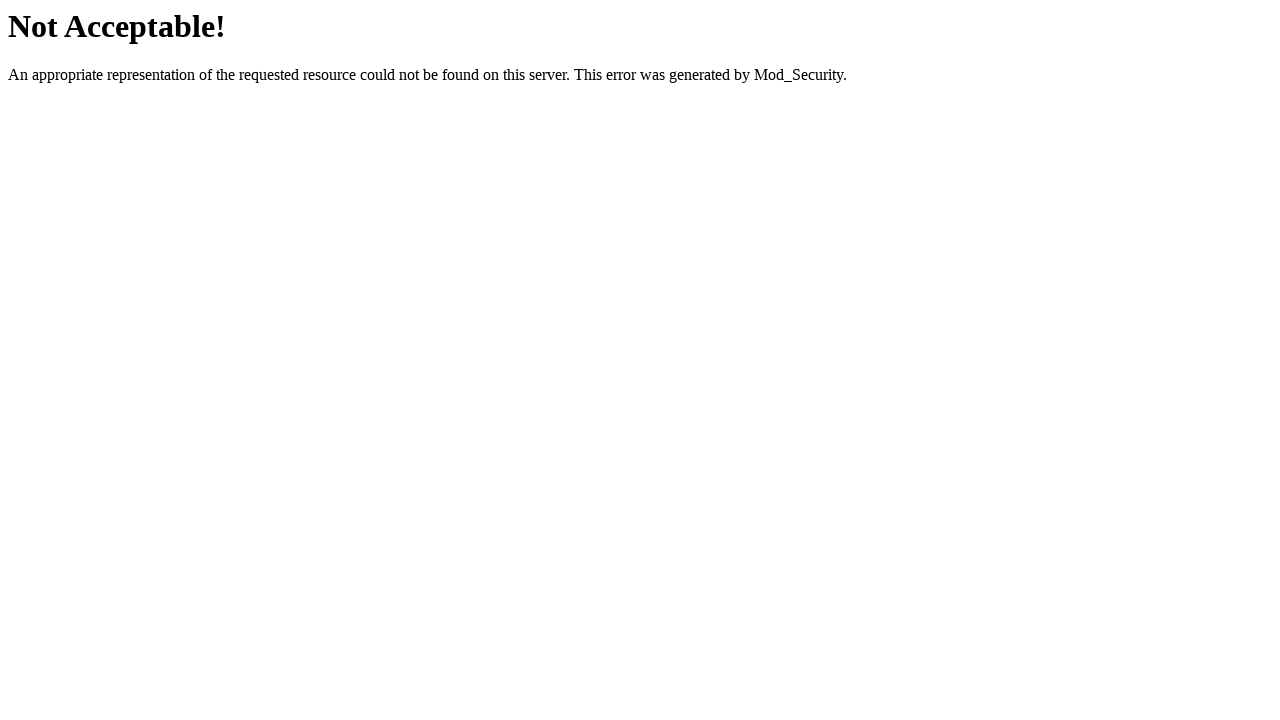

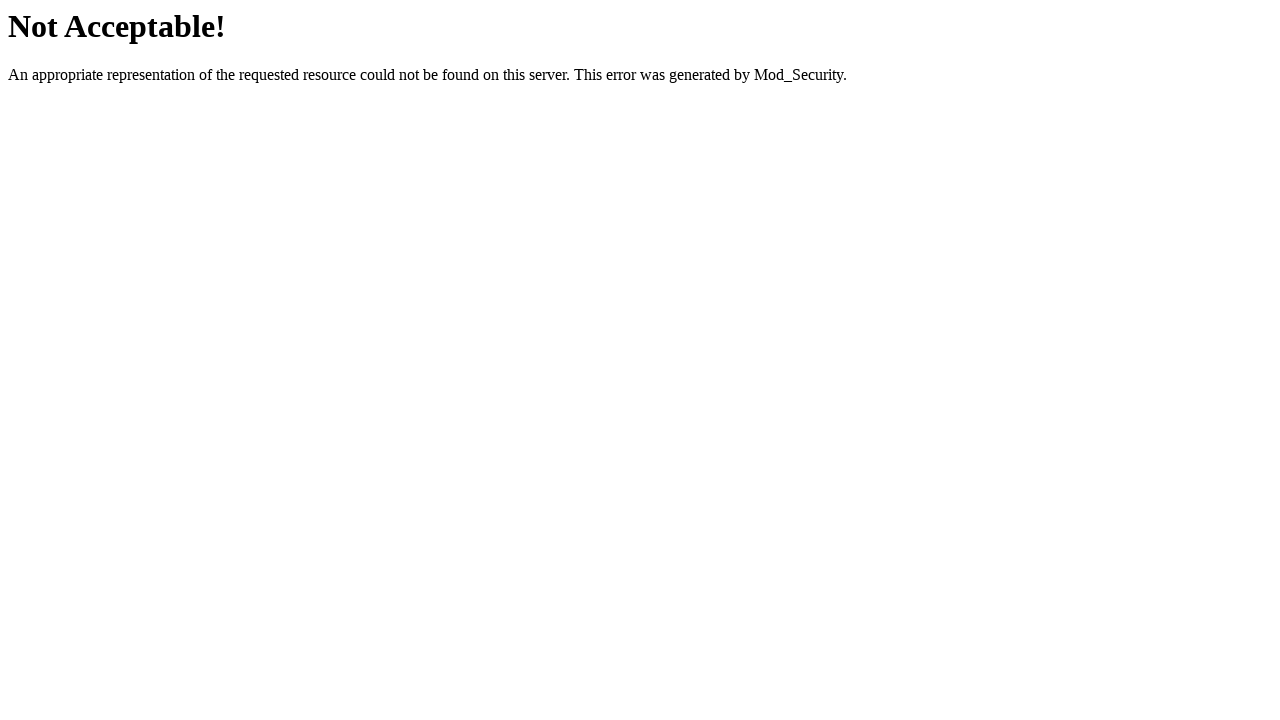